Tests a JavaScript confirmation alert by clicking the second alert button, verifying the alert text, and dismissing it

Starting URL: https://the-internet.herokuapp.com/javascript_alerts

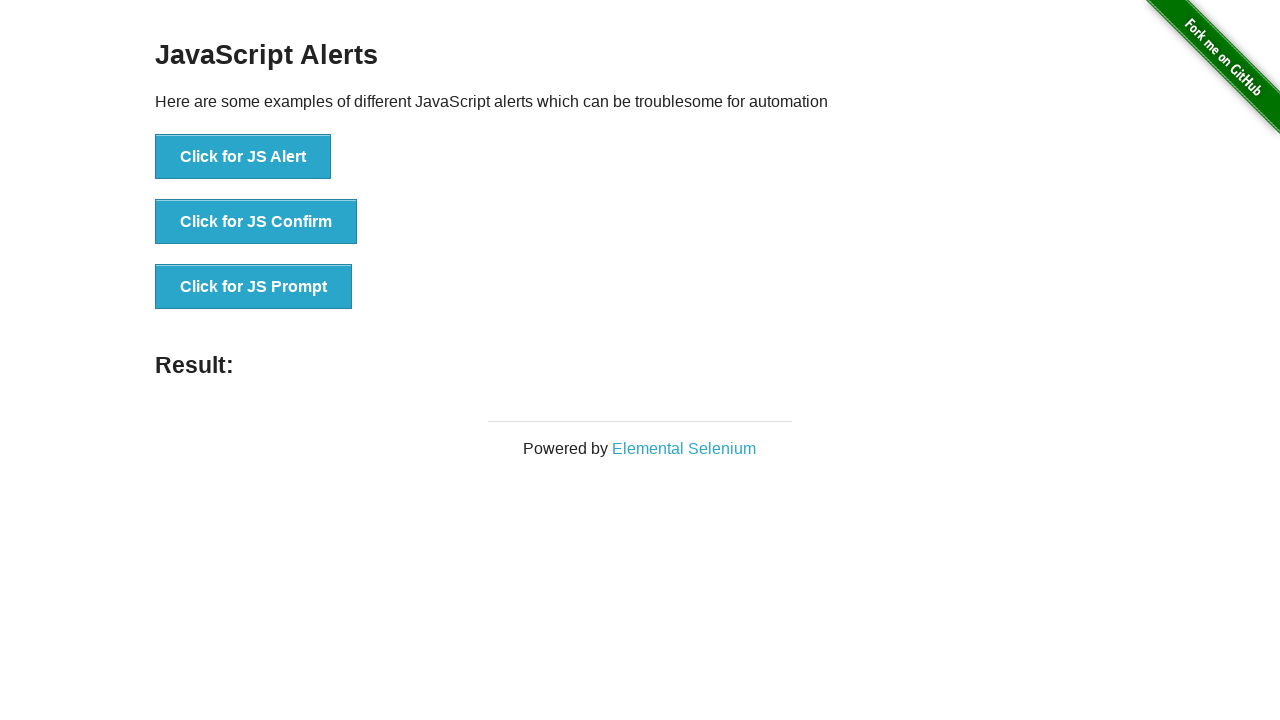

Set up dialog handler to dismiss confirmation alerts
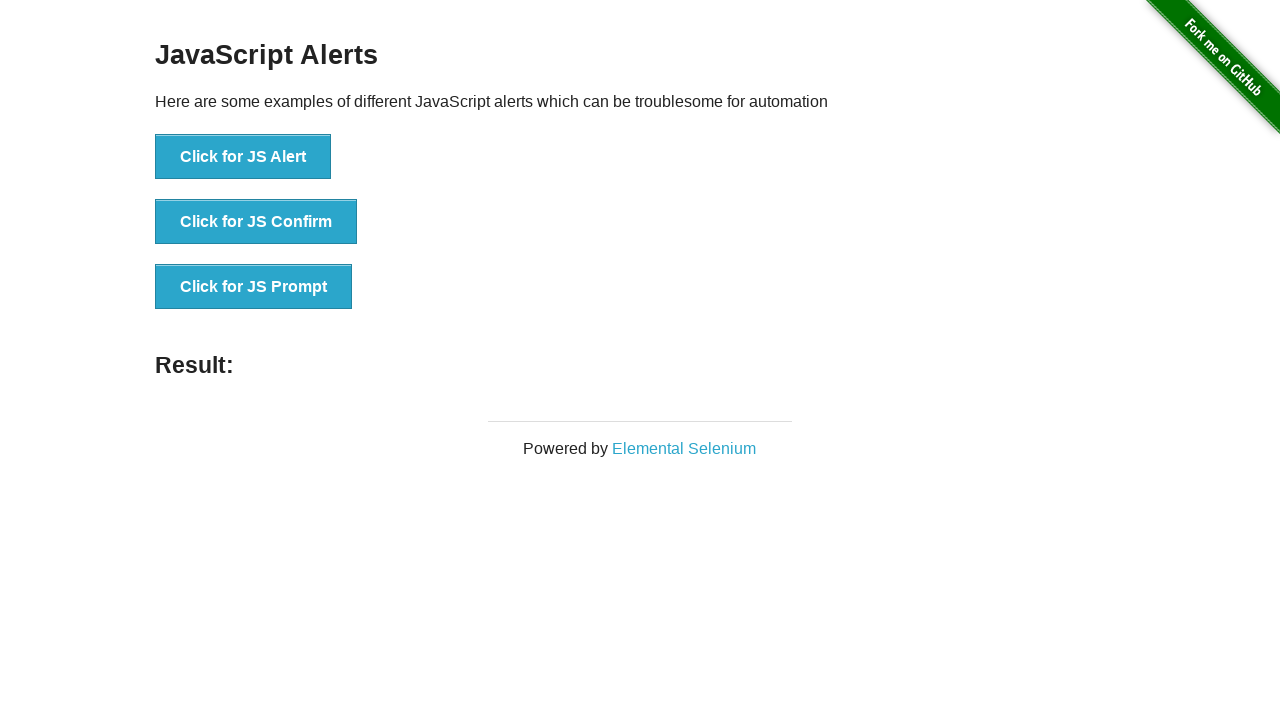

Clicked the second alert button to trigger confirmation dialog at (256, 222) on #content div ul li:nth-child(2) button
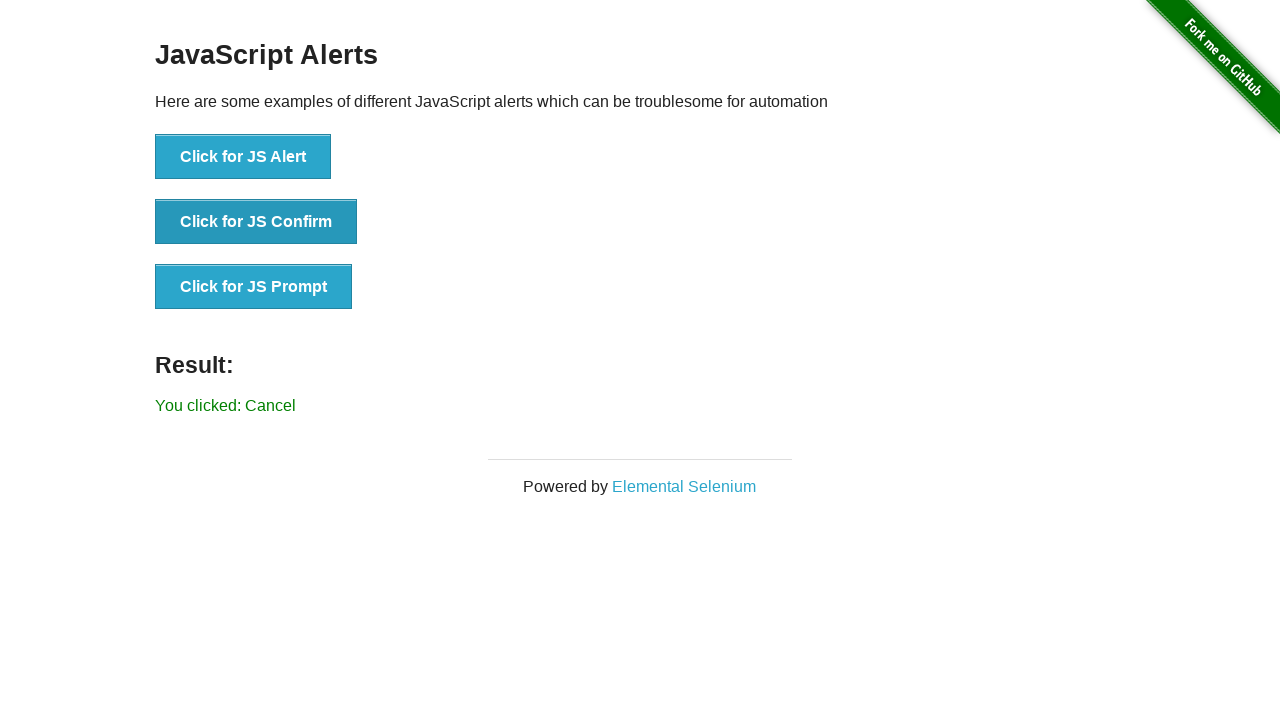

Confirmed alert was dismissed and result appeared
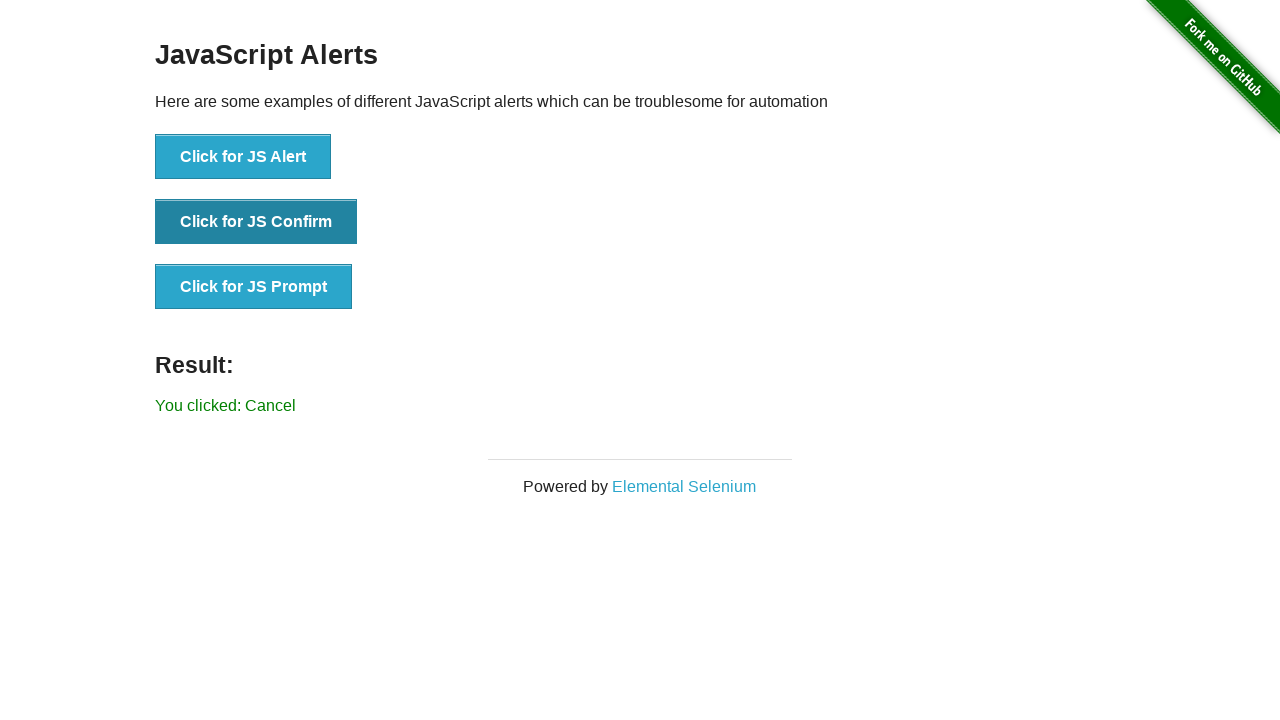

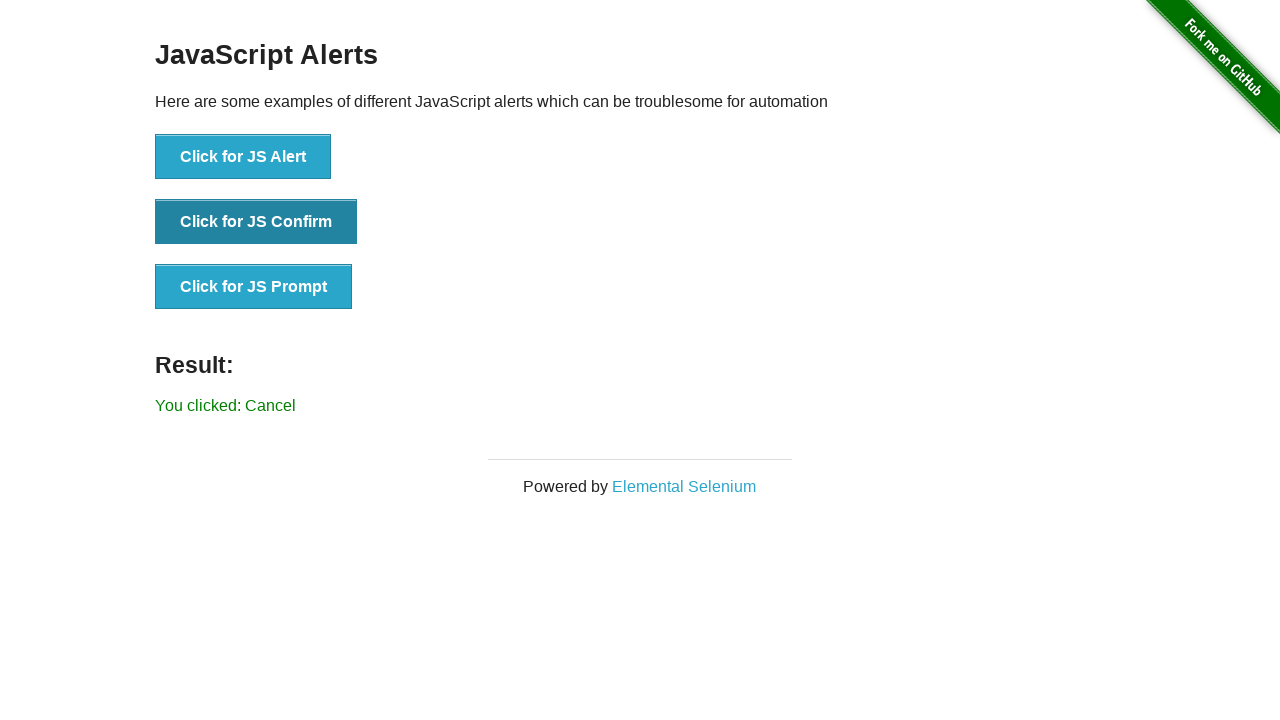